Tests floating menu visibility by scrolling to the footer and verifying the menu remains visible

Starting URL: https://the-internet.herokuapp.com

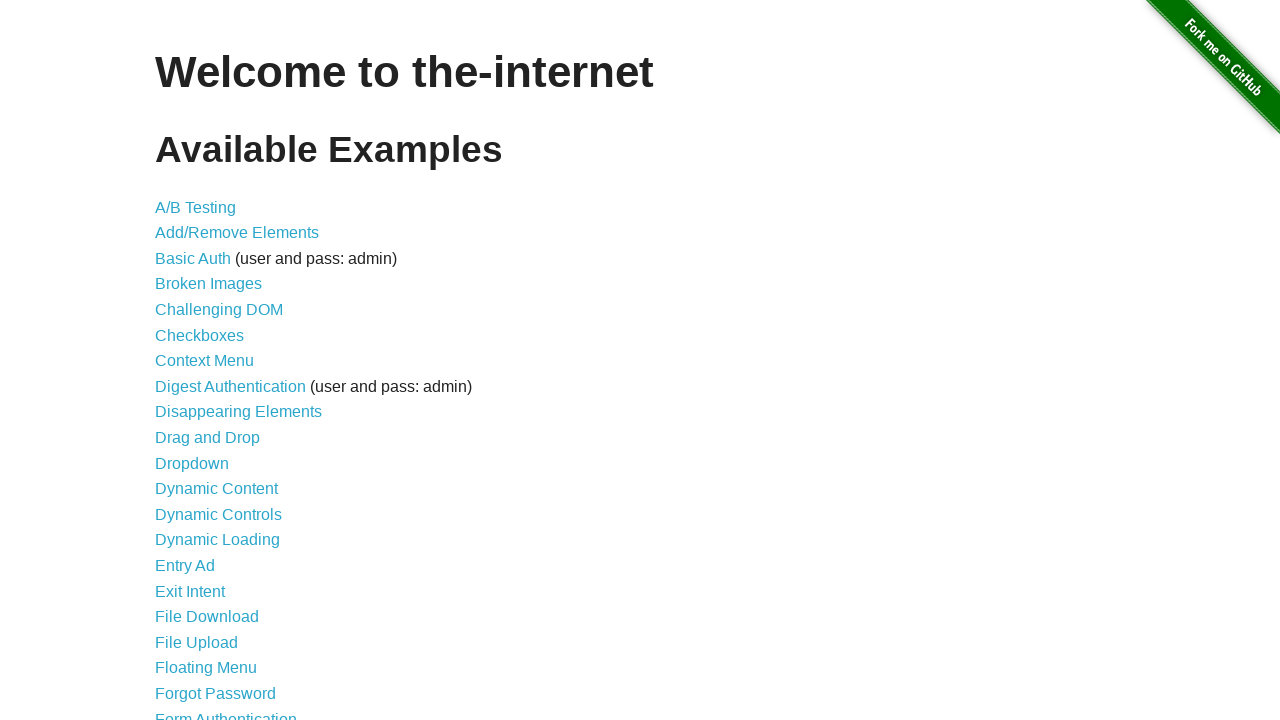

Clicked on 'Floating Menu' link at (206, 668) on internal:role=link[name="Floating Menu"i]
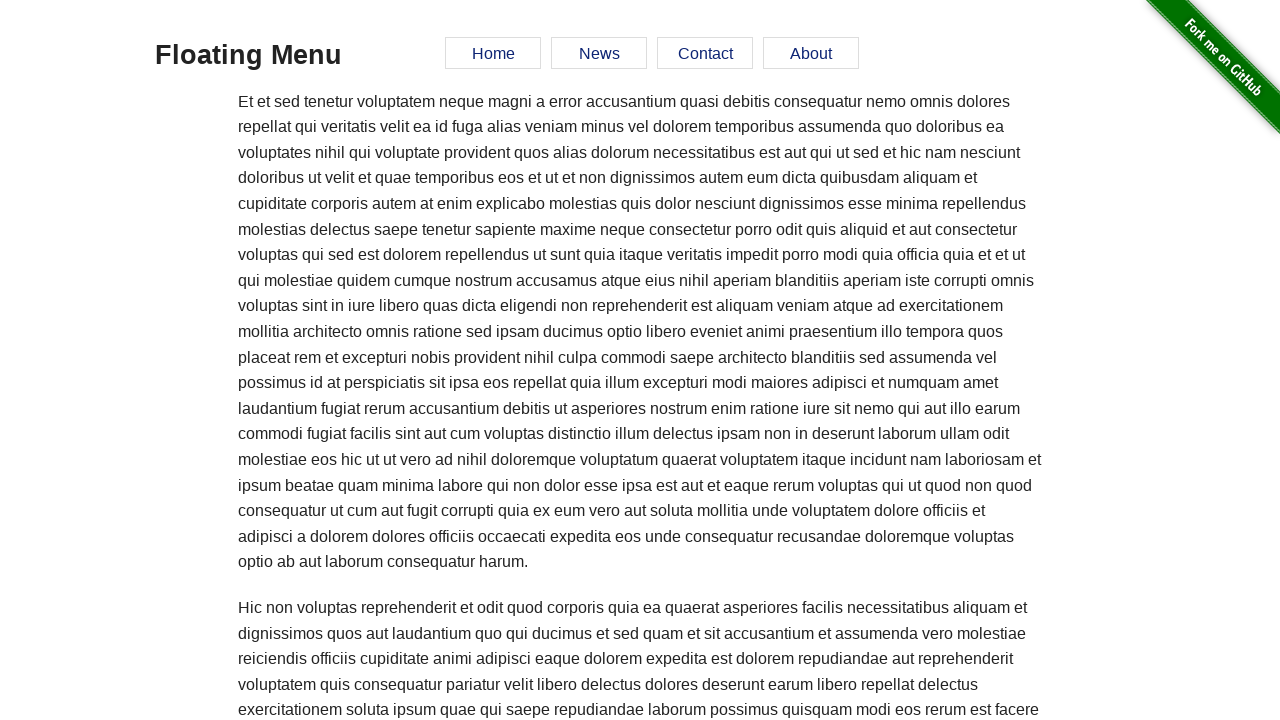

Waited 1500ms for page to load
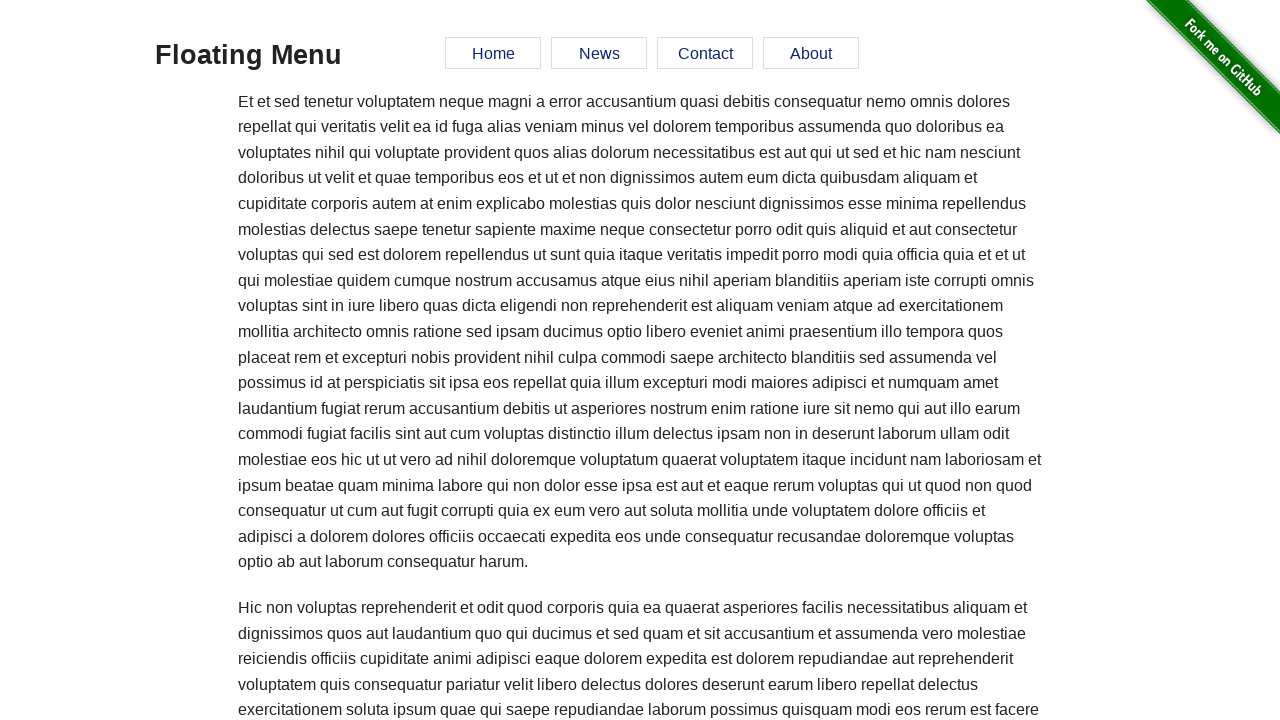

Scrolled to page footer
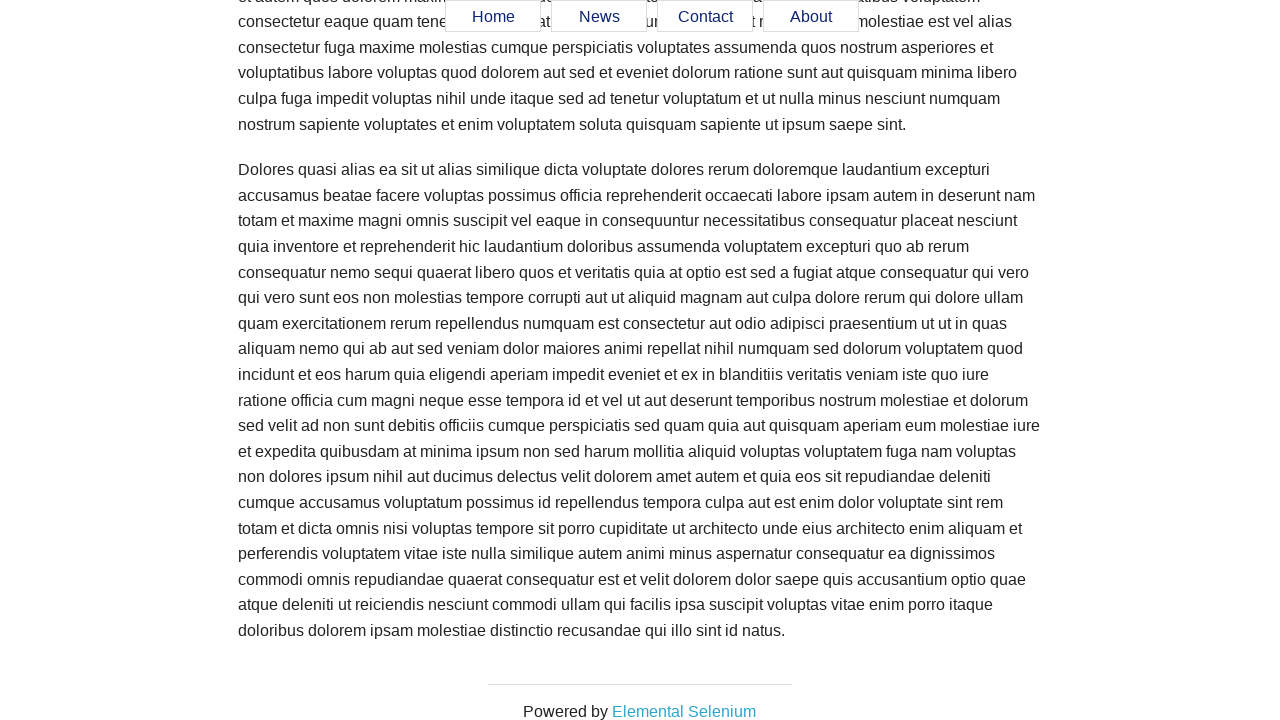

Verified floating menu is still visible after scrolling to footer
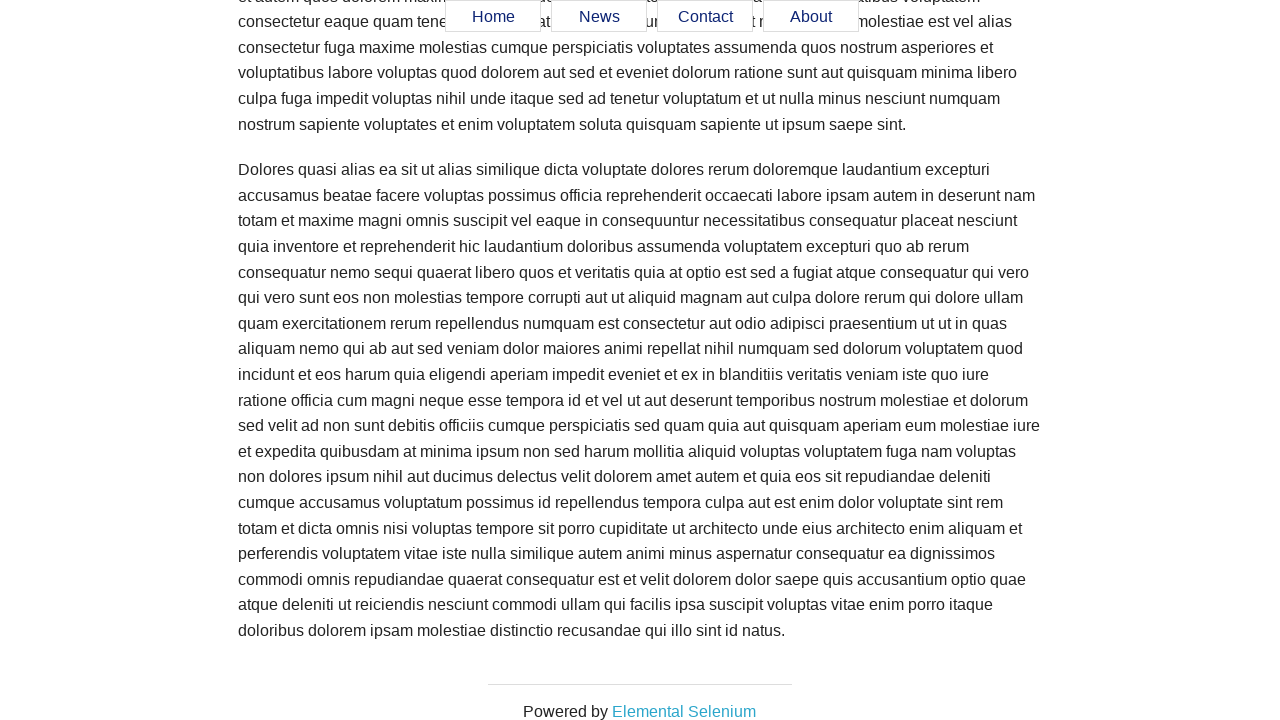

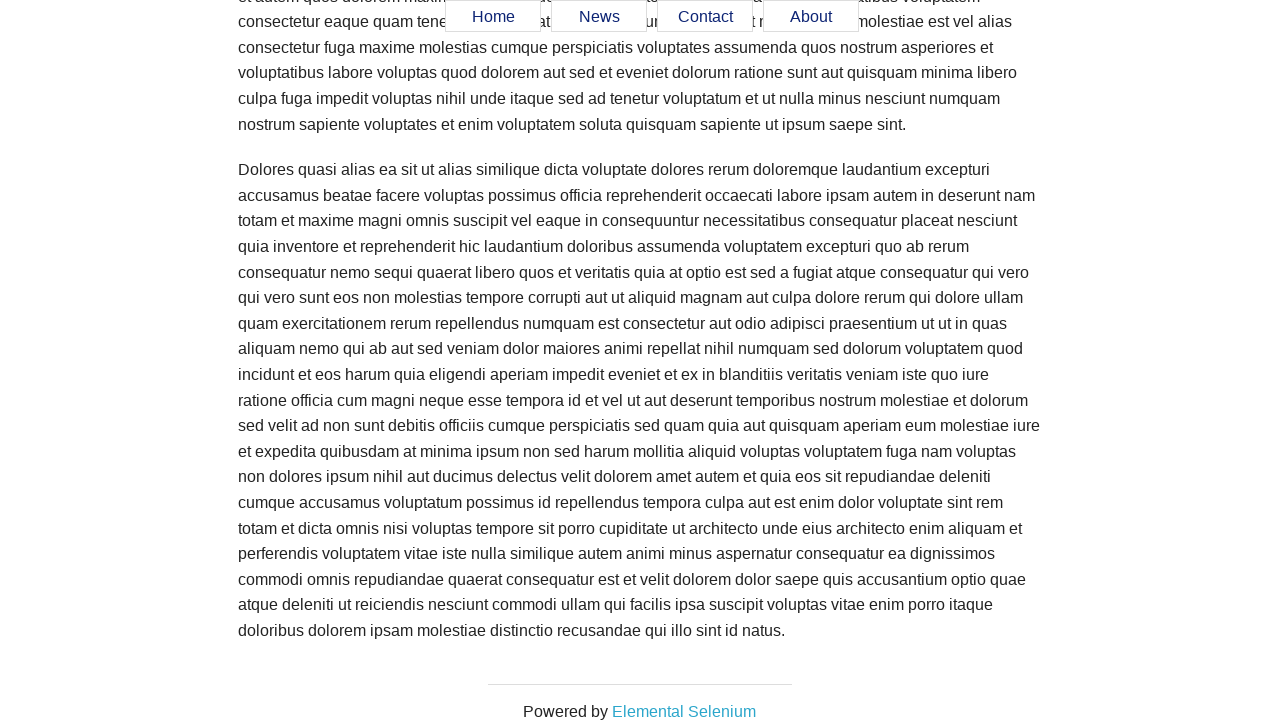